Tests checkbox functionality by finding checkboxes and verifying their initial states

Starting URL: http://the-internet.herokuapp.com/checkboxes

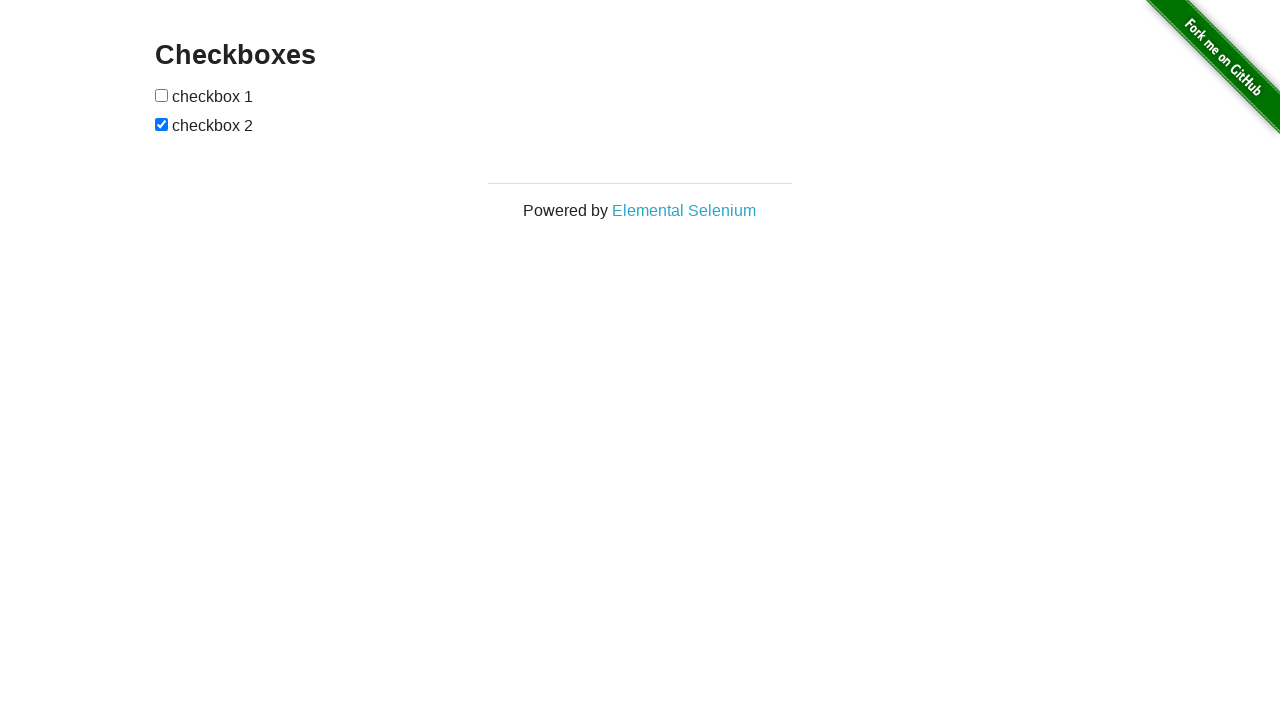

Waited for checkboxes to load on the page
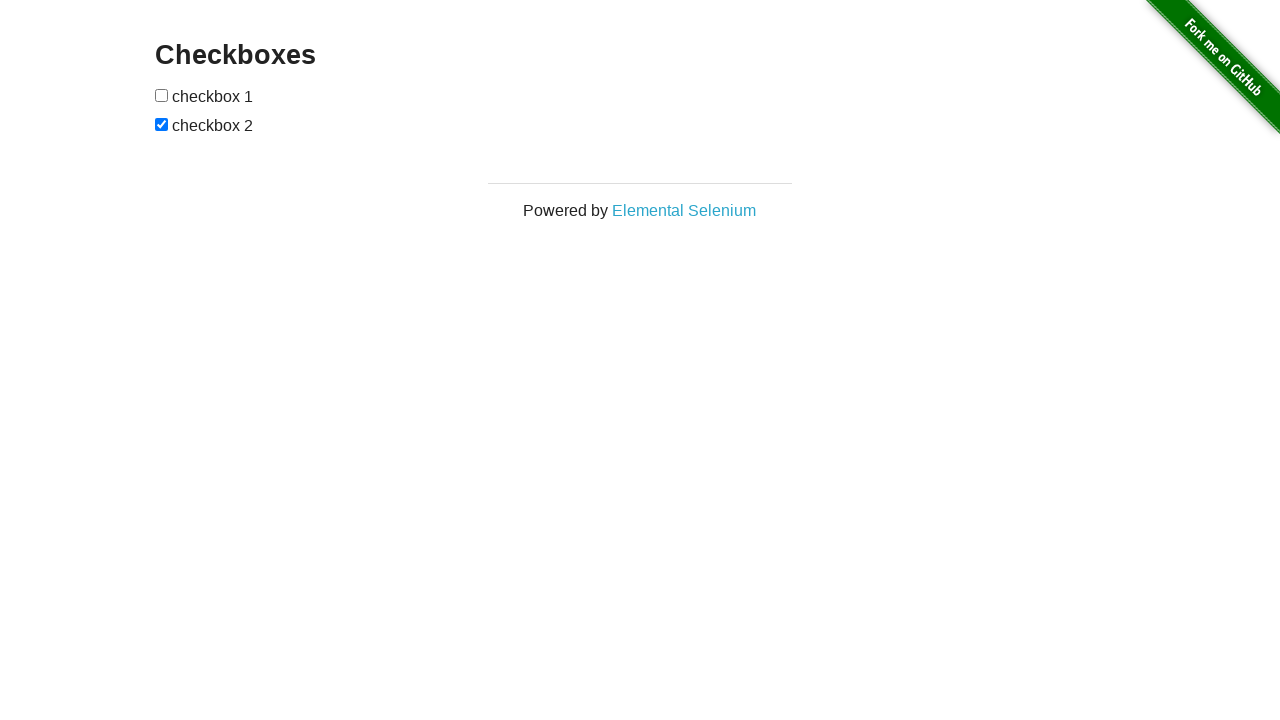

Located all checkbox elements on the page
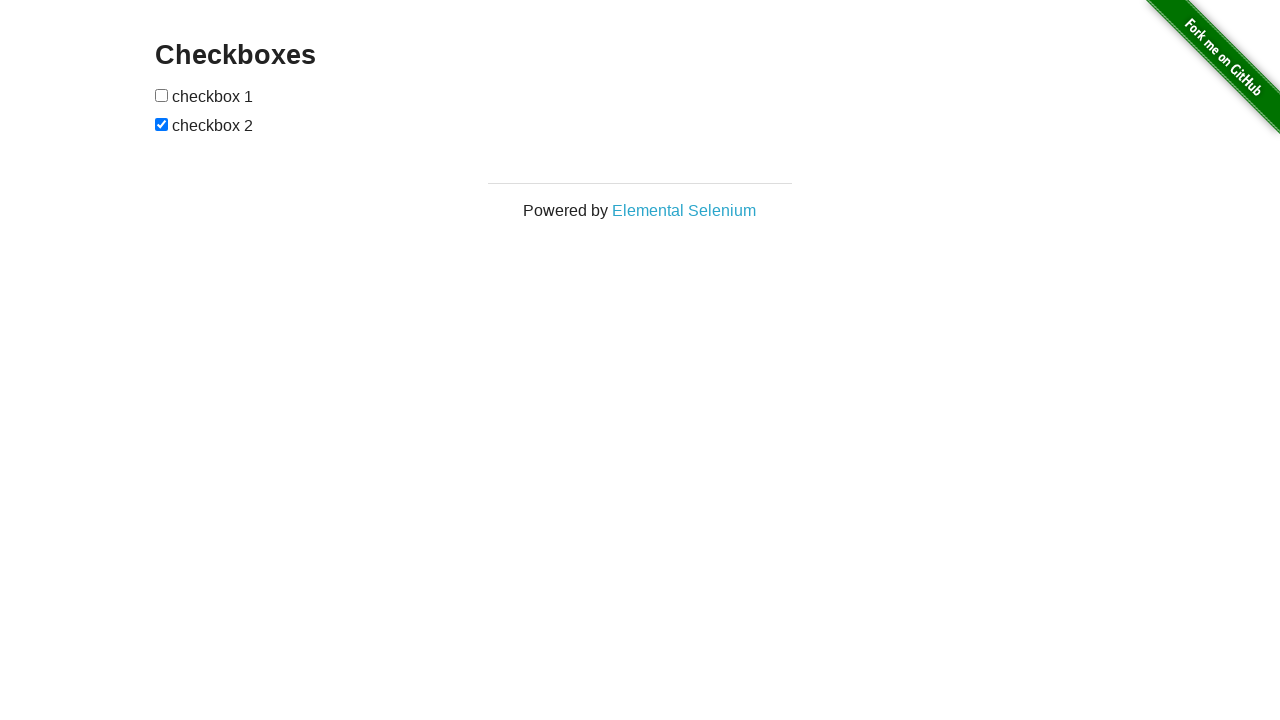

Clicked the first checkbox to toggle its state at (162, 95) on input[type='checkbox'] >> nth=0
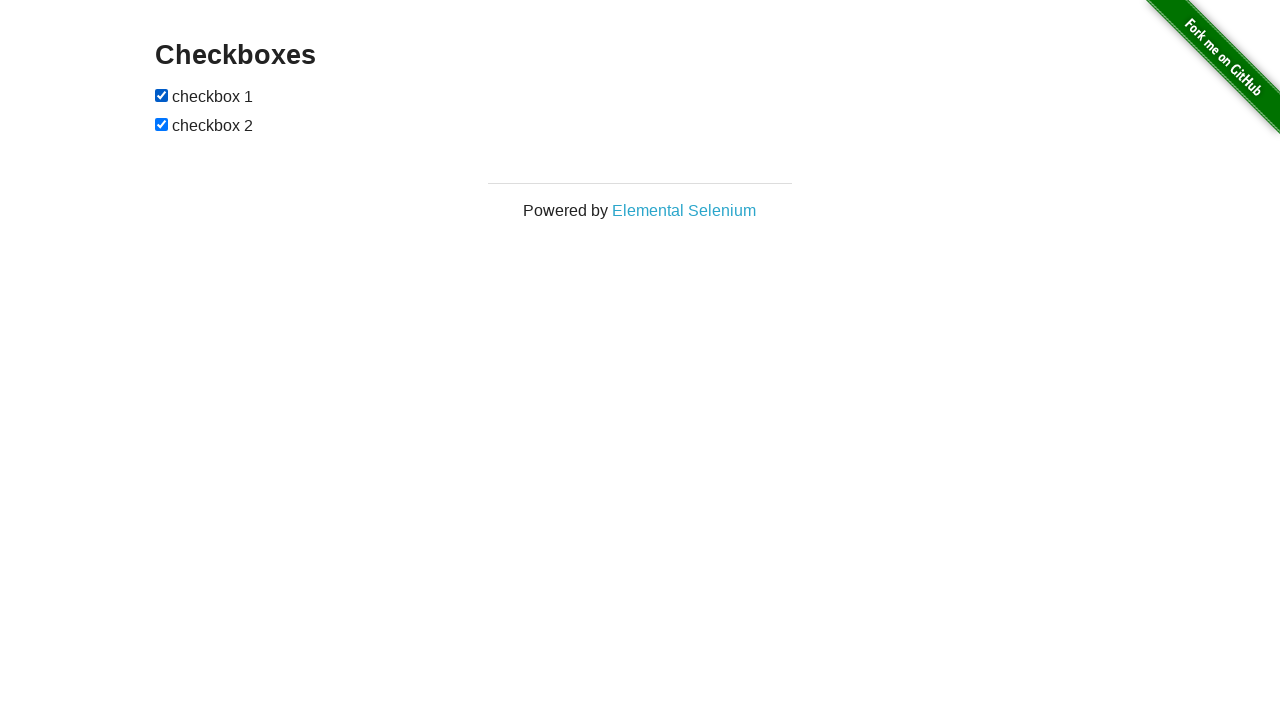

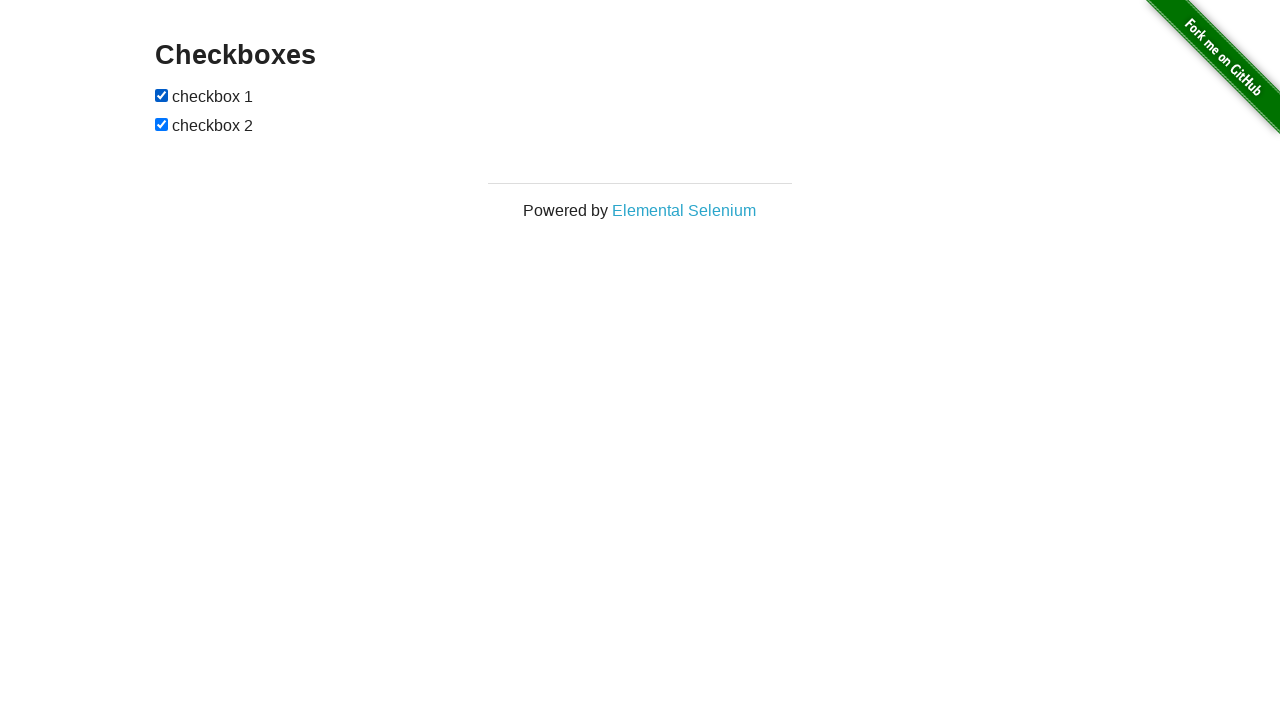